Tests opting out of A/B tests by adding an opt-out cookie on the main page before navigating to the A/B test page, then verifying the opt-out is effective.

Starting URL: http://the-internet.herokuapp.com

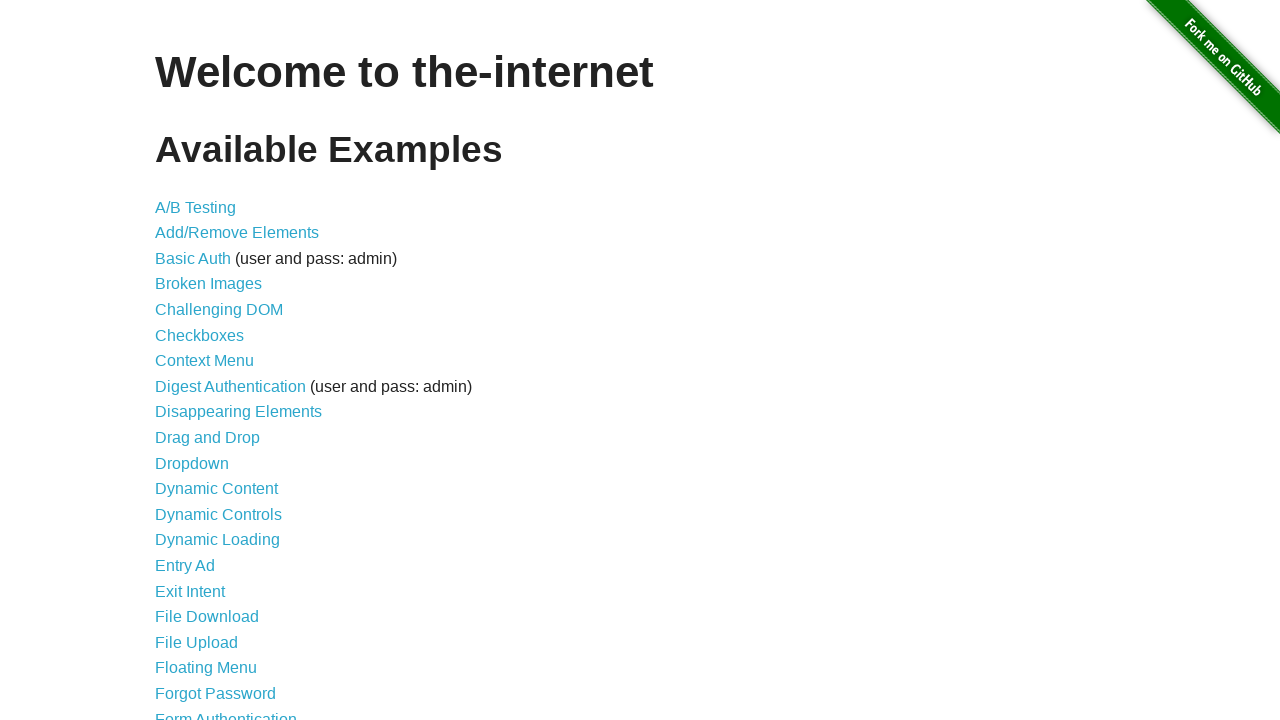

Added optimizelyOptOut cookie to opt out of A/B tests
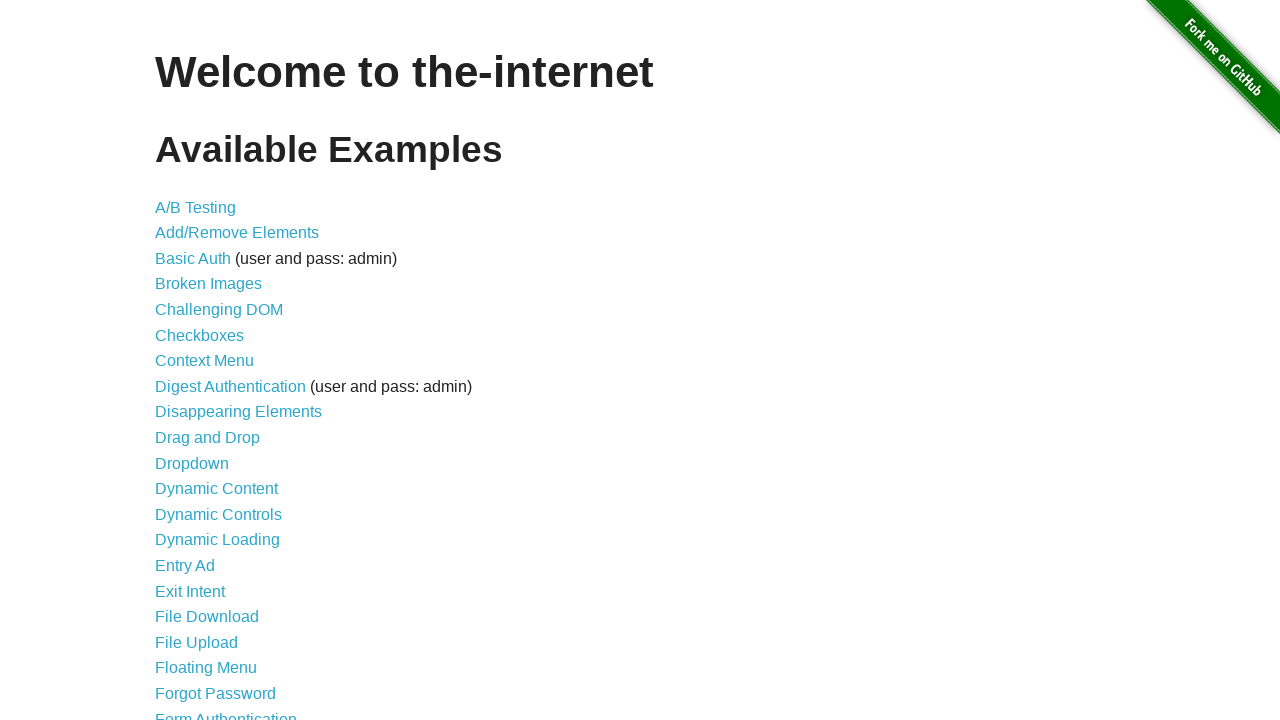

Navigated to A/B test page
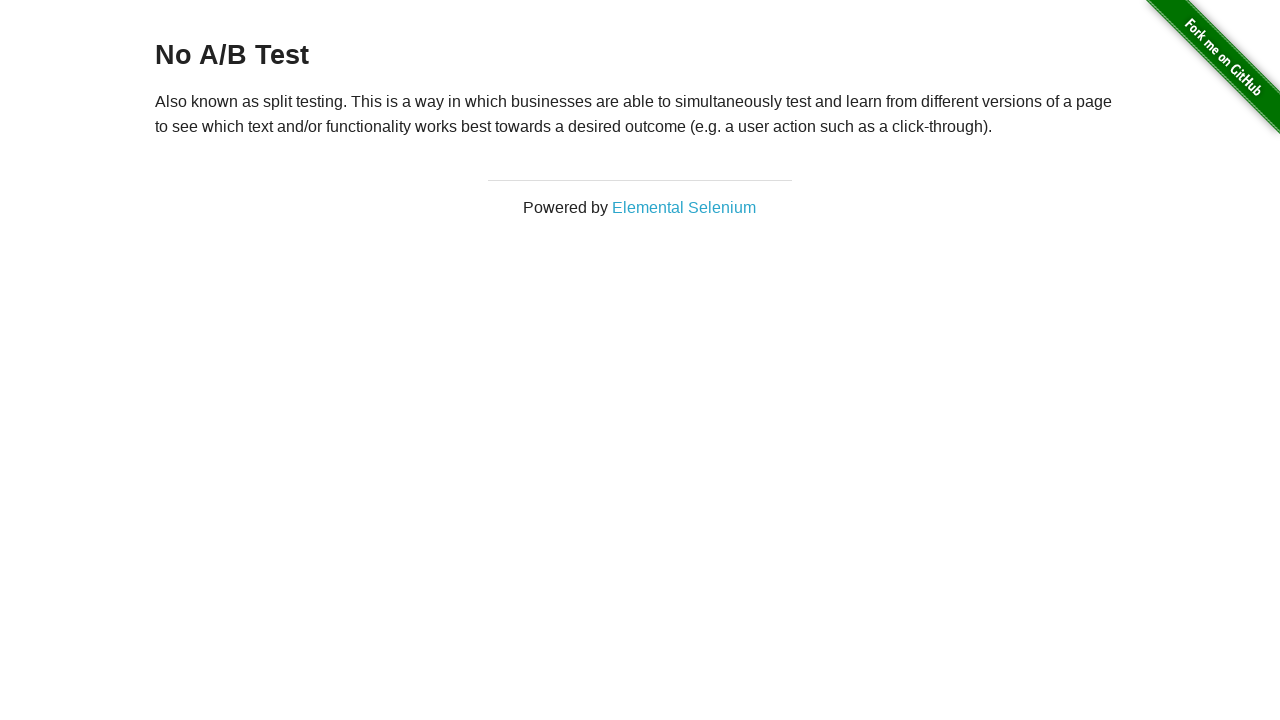

A/B test page heading loaded, verifying opt-out is effective
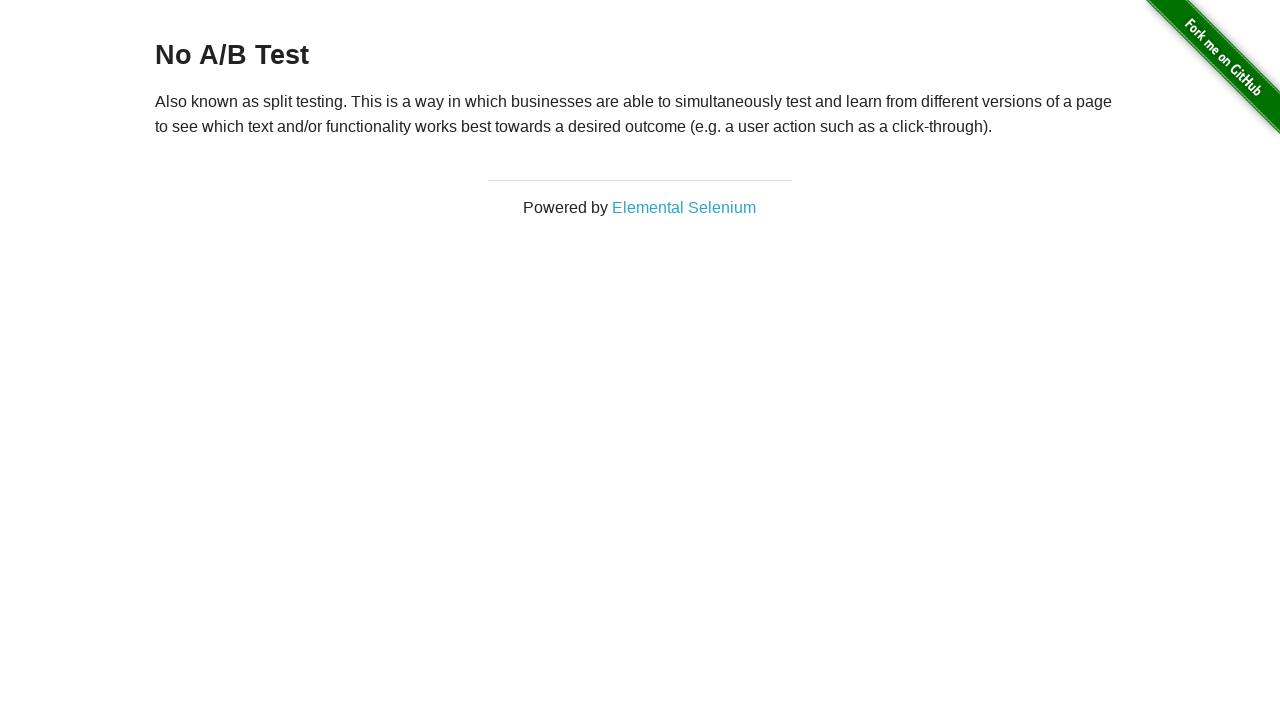

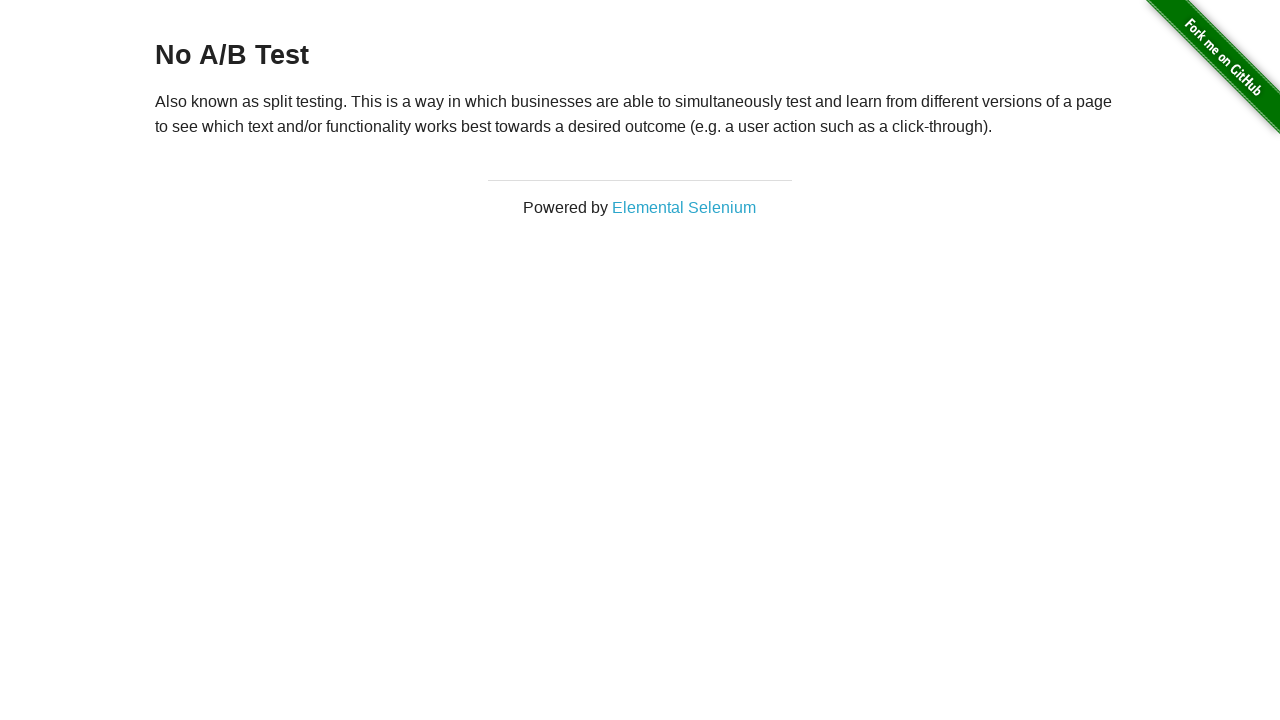